Tests invalid promo code functionality by adding an ebook to cart and attempting to apply an invalid promotional code

Starting URL: https://shopdemo.e-junkie.com/

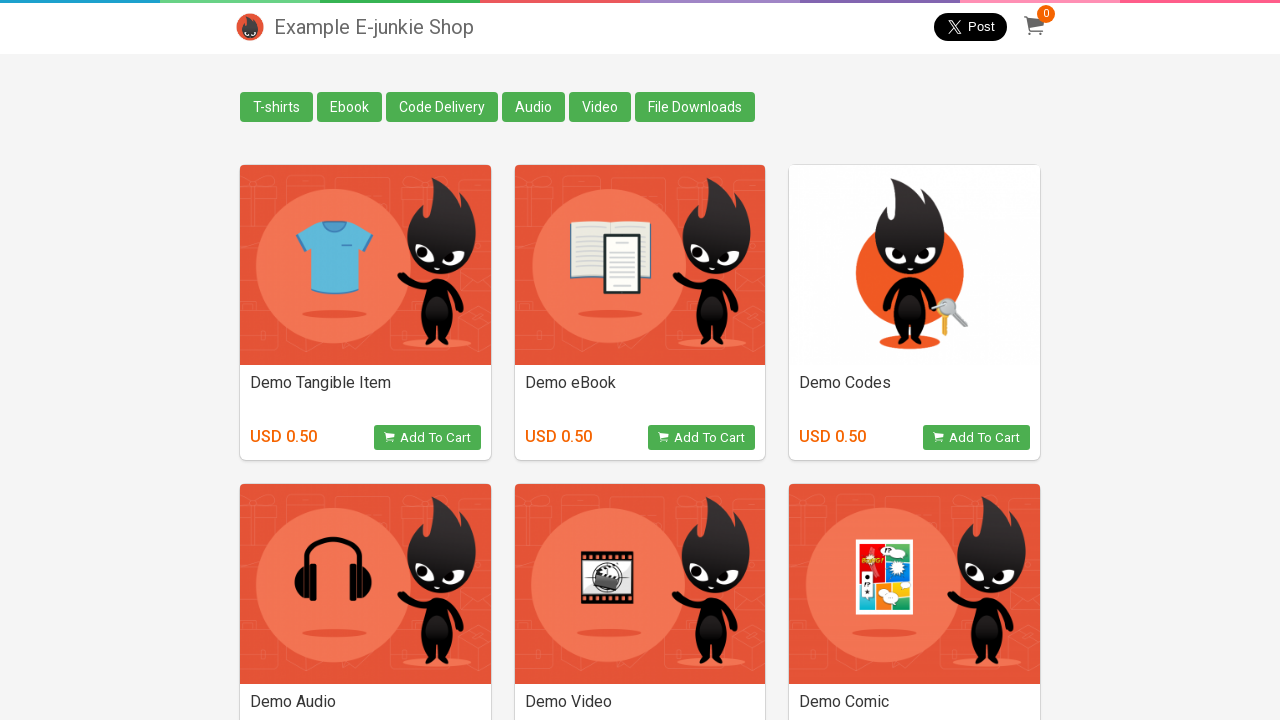

Clicked on Ebook link at (350, 107) on text=Ebook
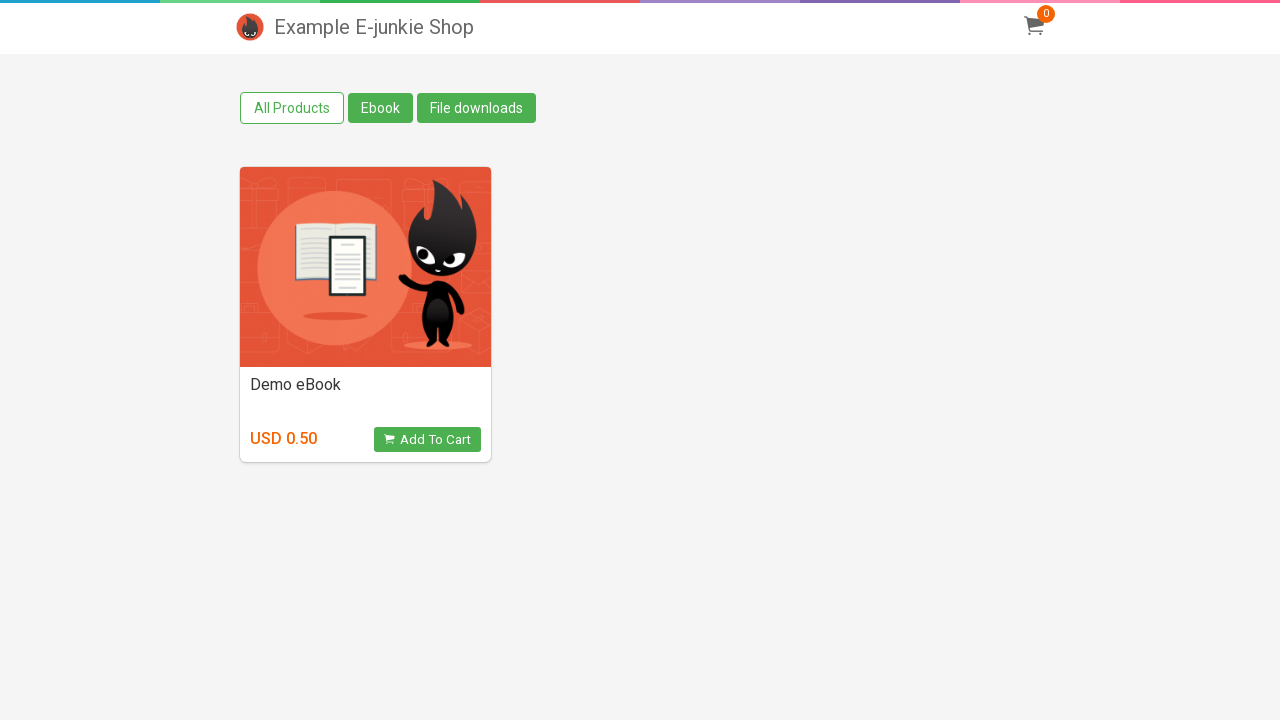

Clicked view_product button to add ebook to cart at (427, 440) on .view_product
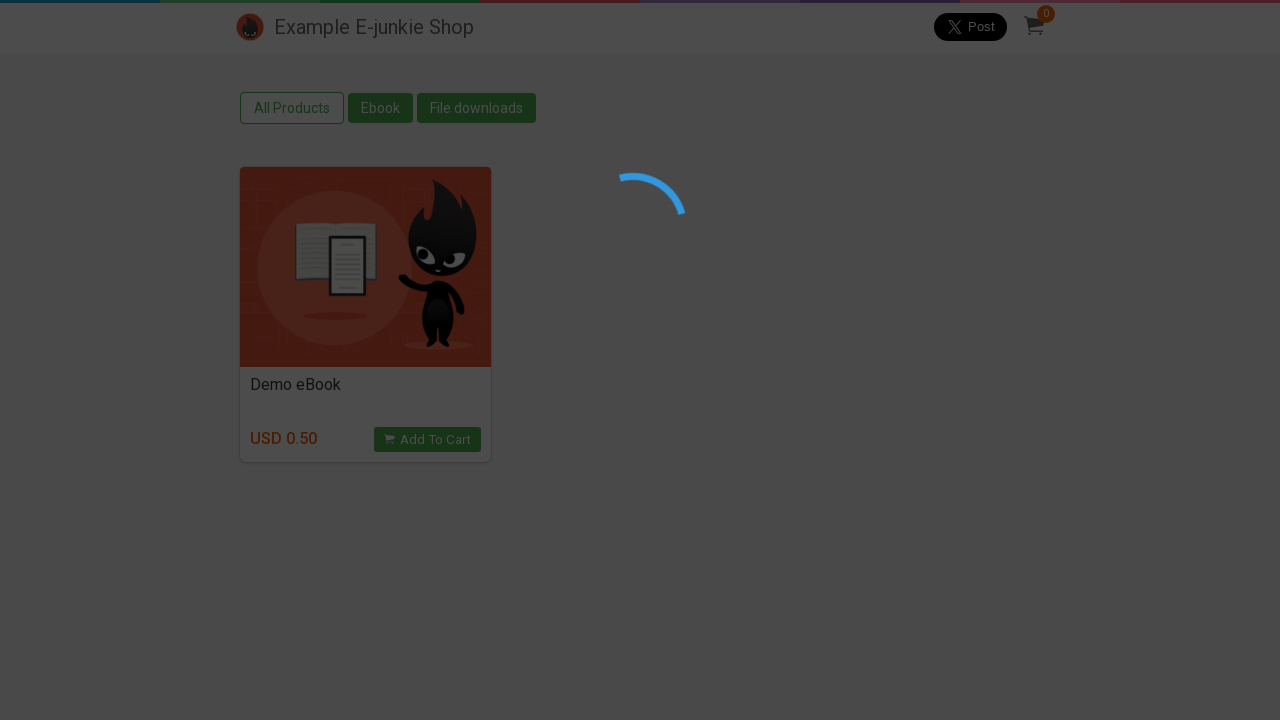

Located checkout iframe
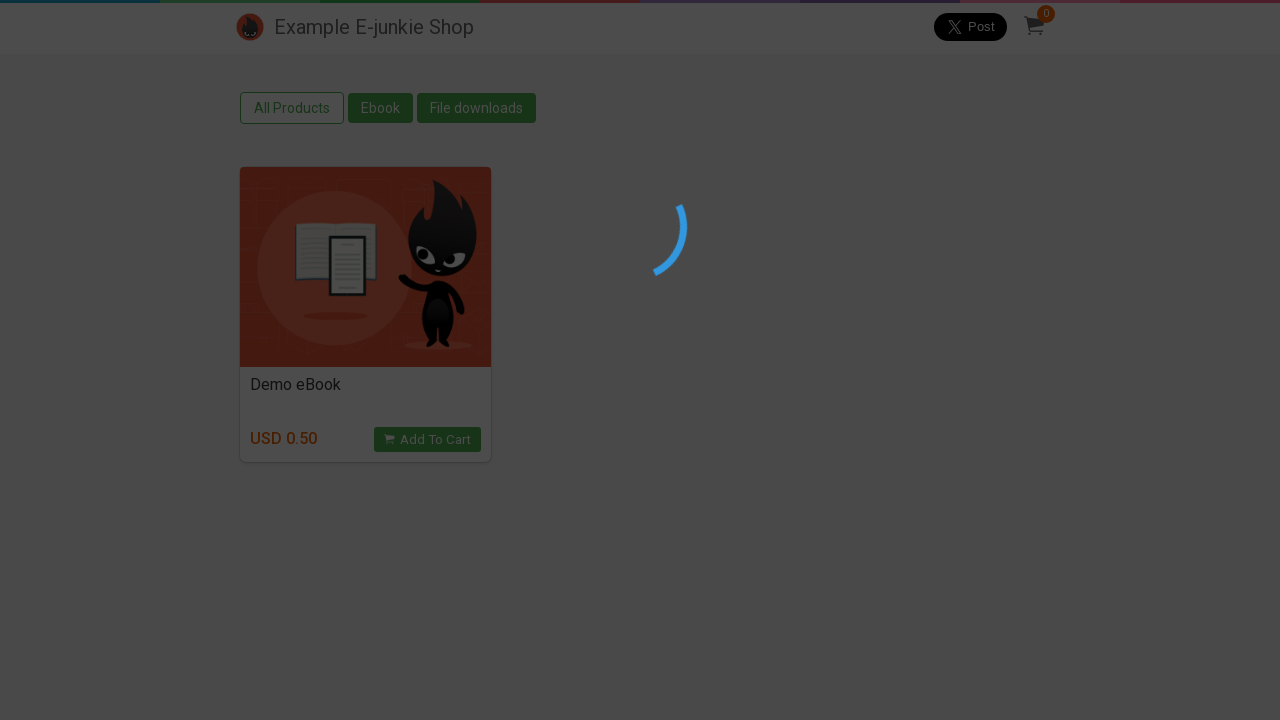

Clicked promo code button to reveal promo code input at (550, 318) on iframe.EJIframeV3.EJOverlayV3 >> internal:control=enter-frame >> button.Apply-Bu
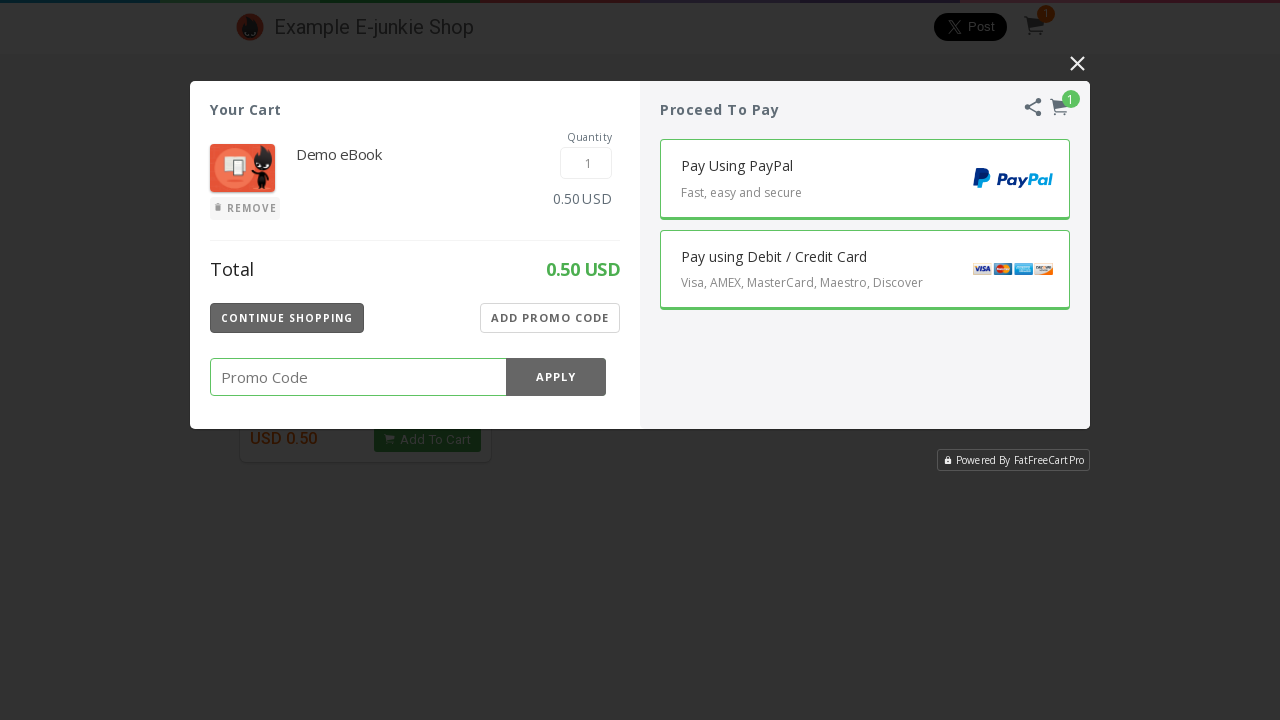

Entered invalid promo code 'We dont have a valid code' on iframe.EJIframeV3.EJOverlayV3 >> internal:control=enter-frame >> [placeholder='P
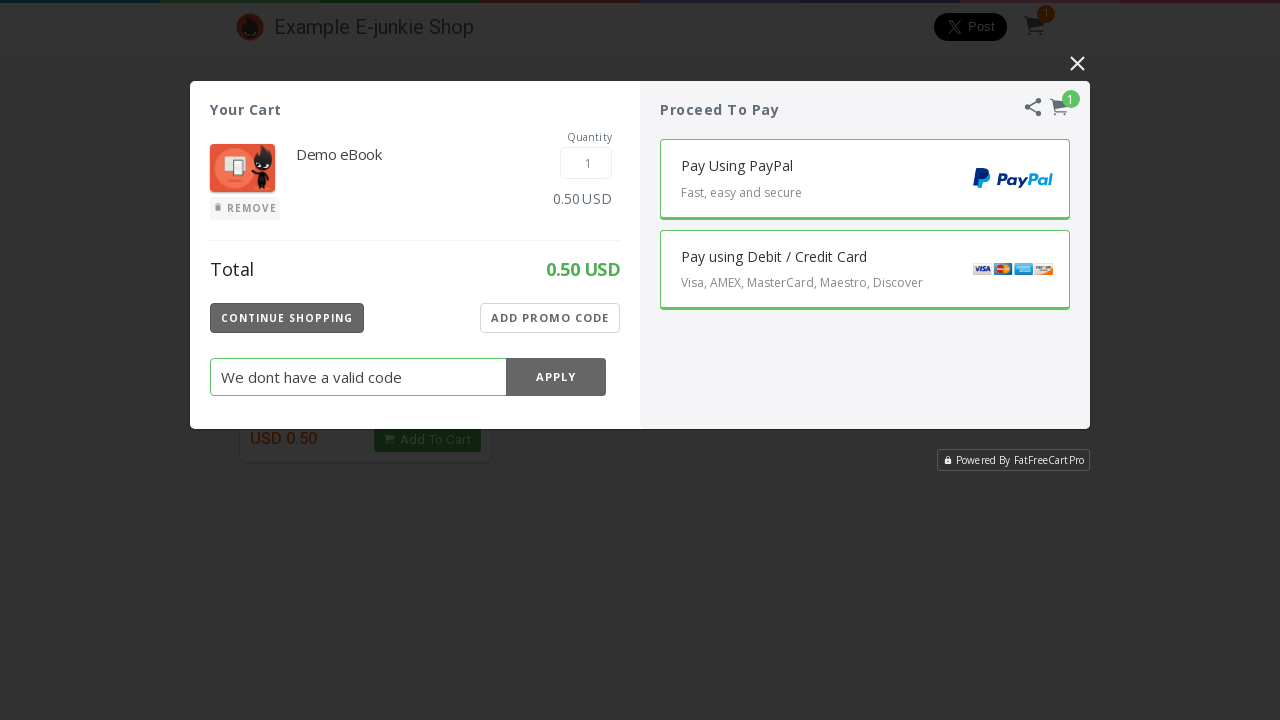

Clicked apply button to submit invalid promo code at (556, 377) on iframe.EJIframeV3.EJOverlayV3 >> internal:control=enter-frame >> button.Promo-Ap
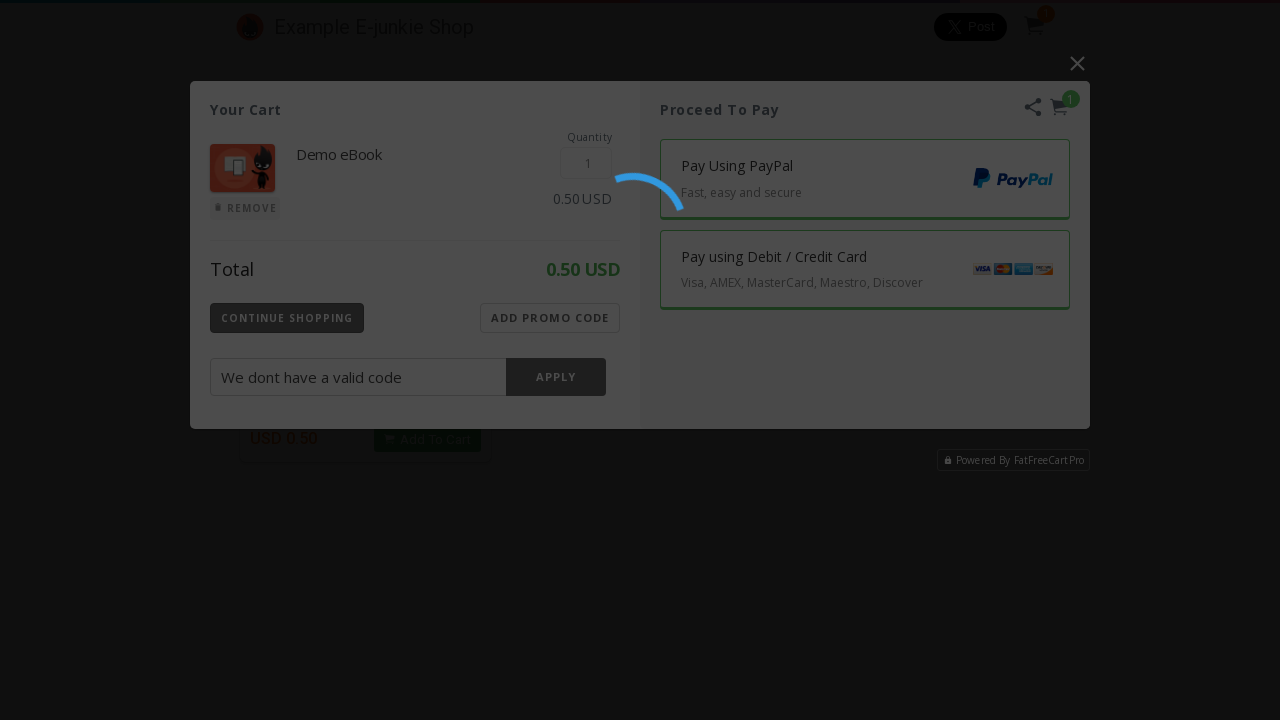

Verified 'Invalid promo code' error message appeared
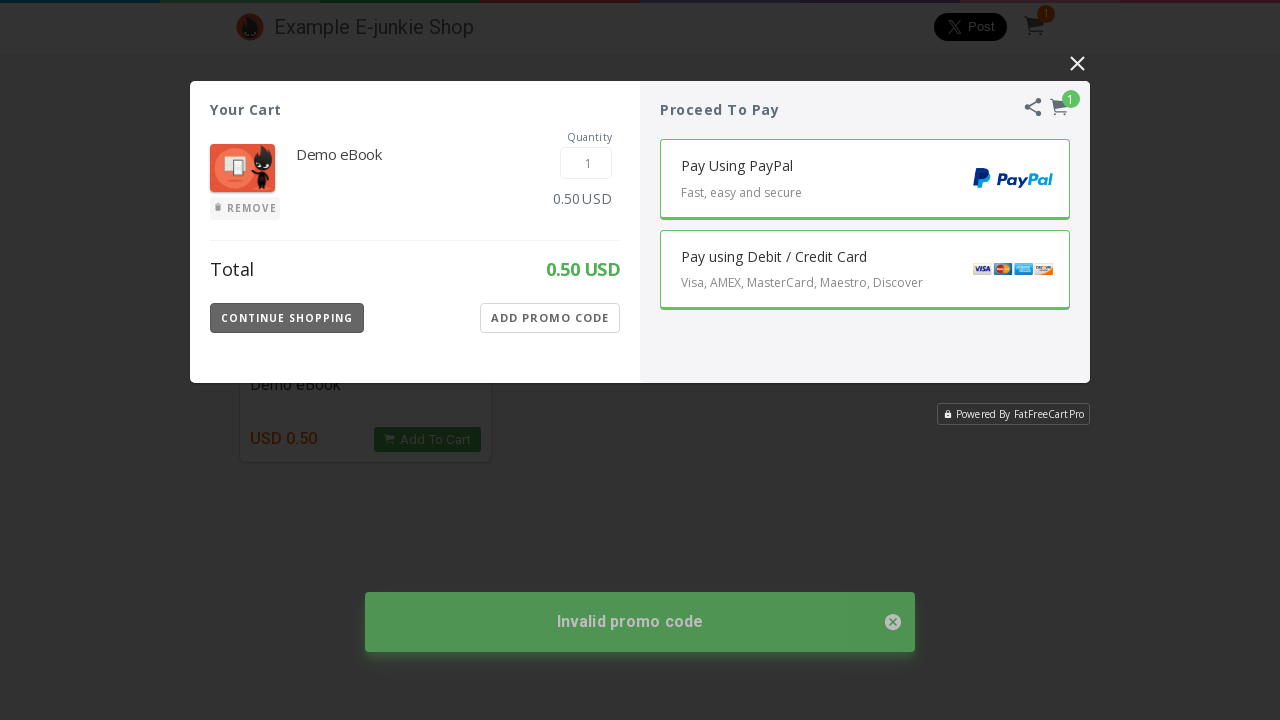

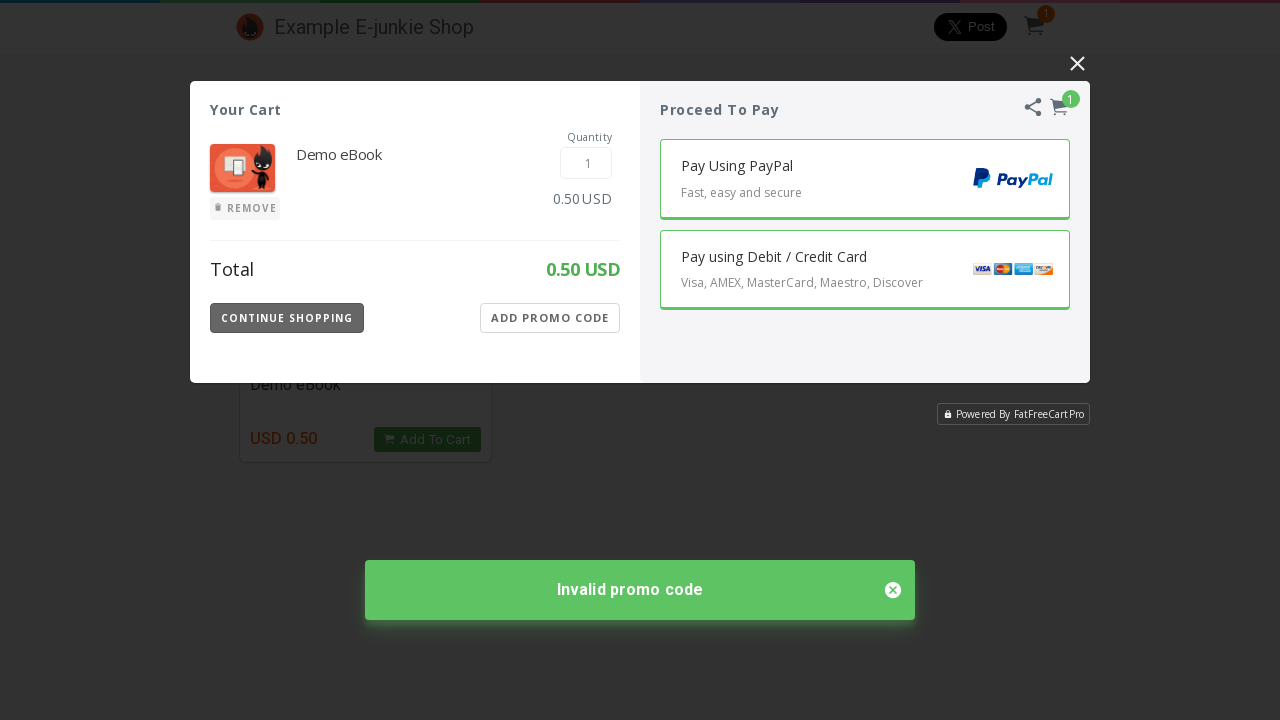